Tests multi-selection functionality by holding the Shift key and clicking multiple selectable elements in the jQuery UI demo

Starting URL: https://jqueryui.com/selectable/

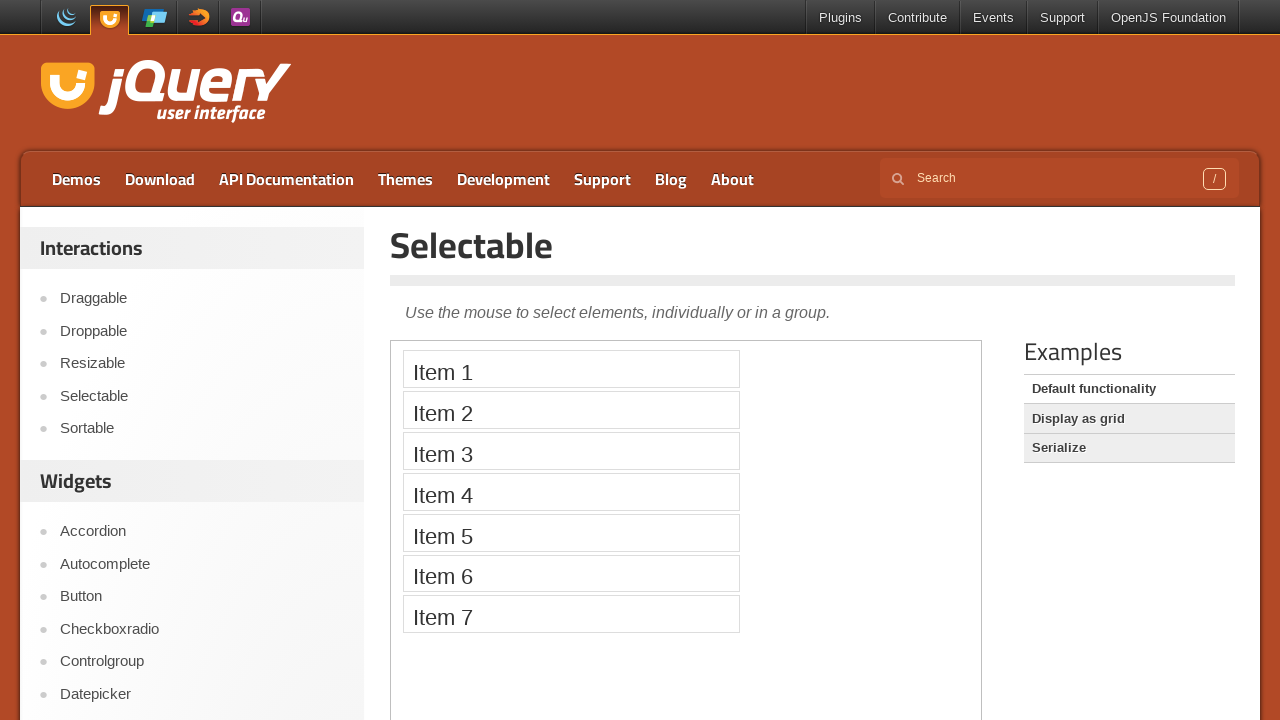

Located the demo iframe containing selectable elements
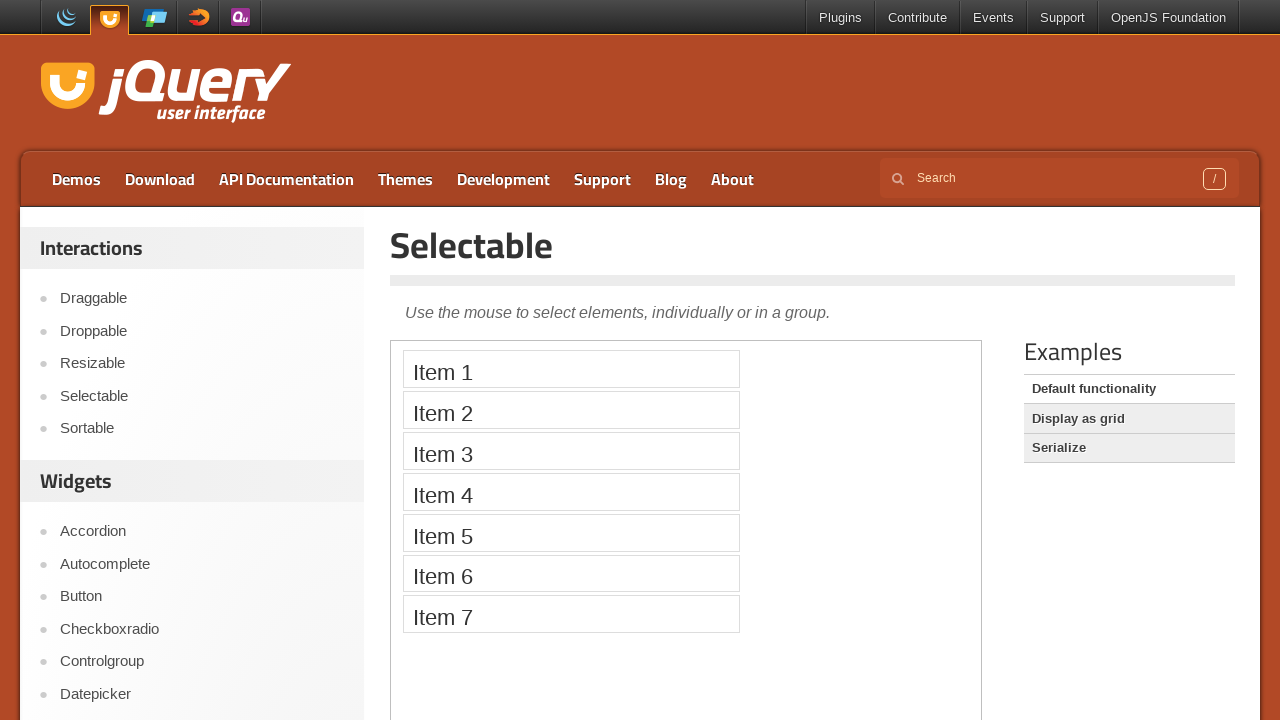

Located all selectable UI elements
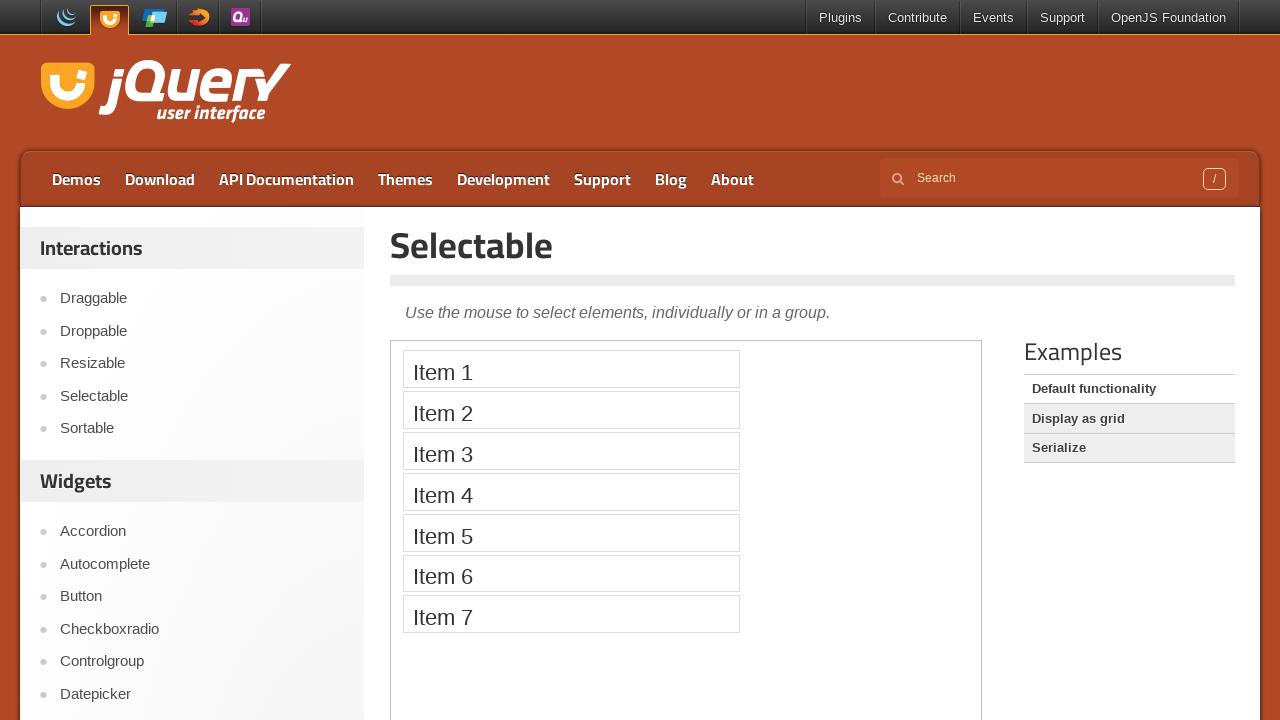

Pressed and held Shift key
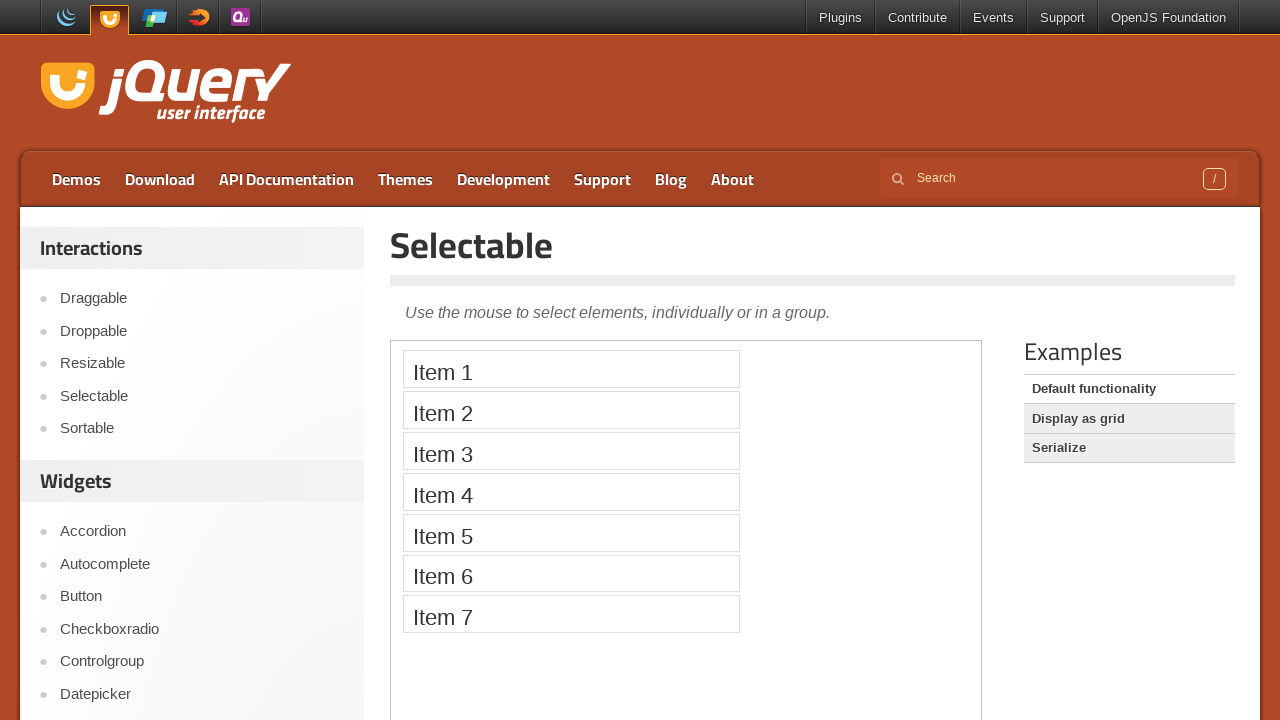

Clicked first selectable element while holding Shift at (571, 369) on .demo-frame >> internal:control=enter-frame >> .ui-selectee >> nth=0
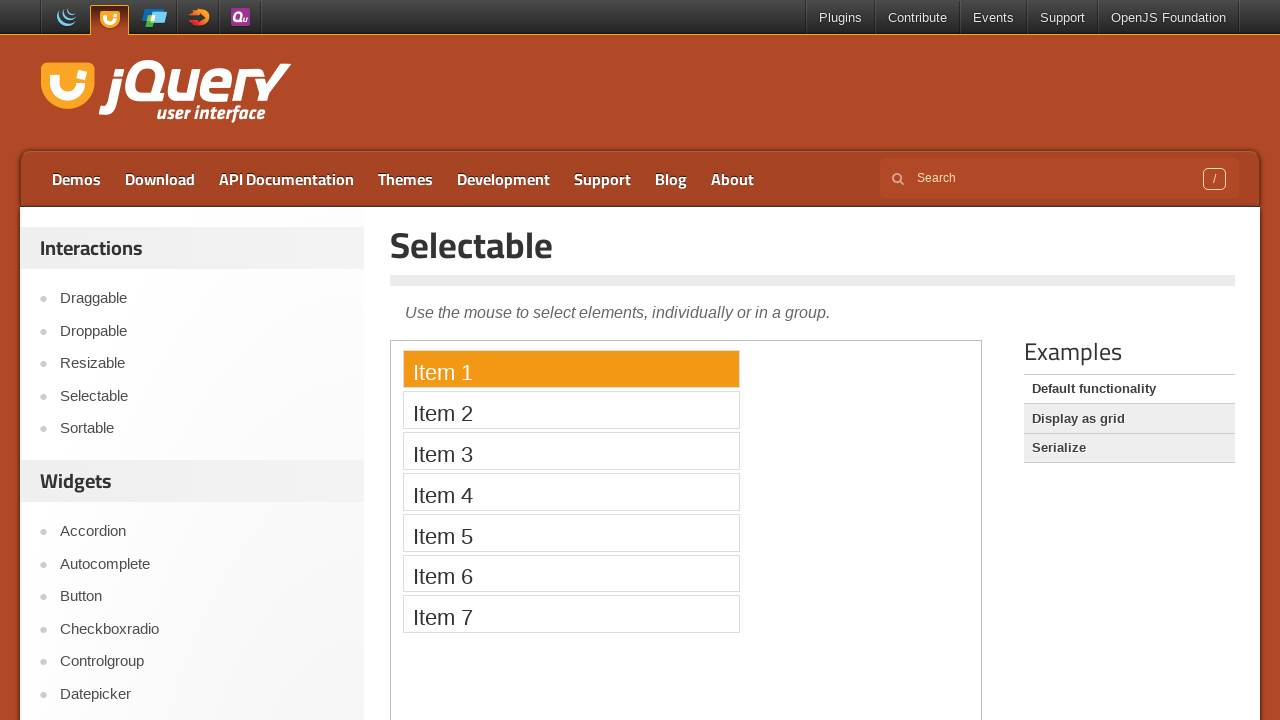

Clicked second selectable element while holding Shift at (571, 410) on .demo-frame >> internal:control=enter-frame >> .ui-selectee >> nth=1
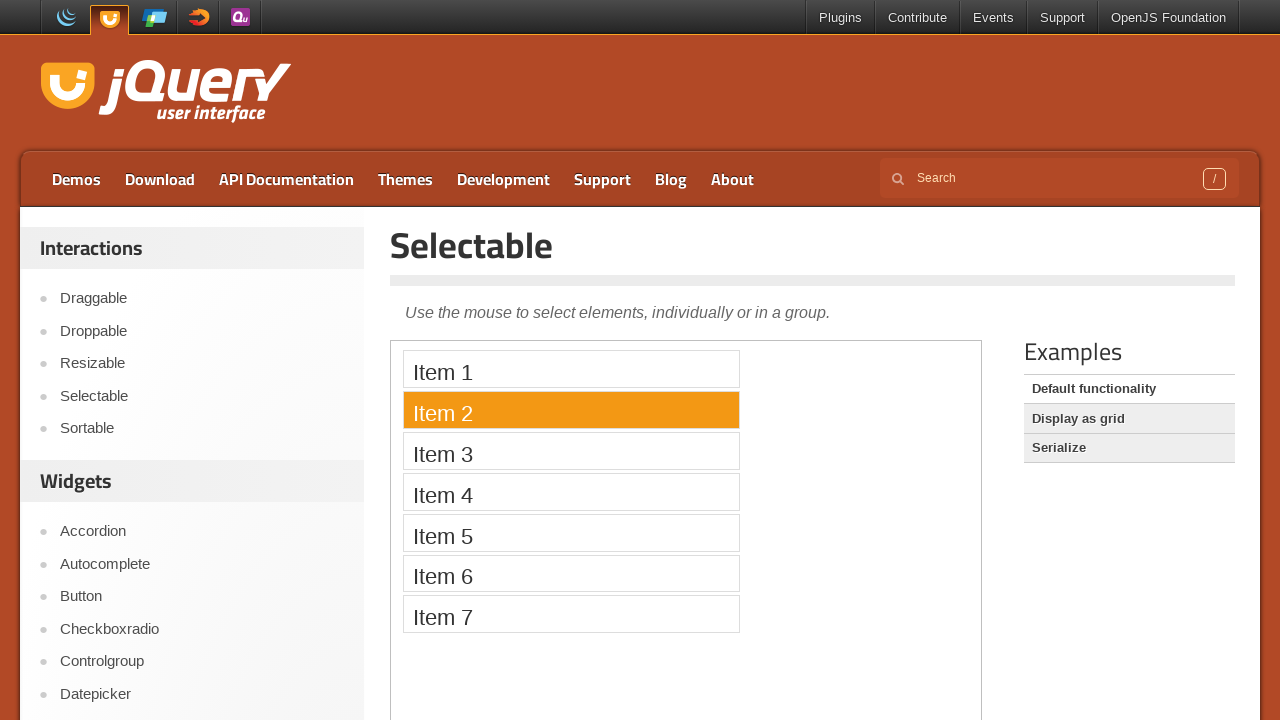

Clicked third selectable element while holding Shift at (571, 451) on .demo-frame >> internal:control=enter-frame >> .ui-selectee >> nth=2
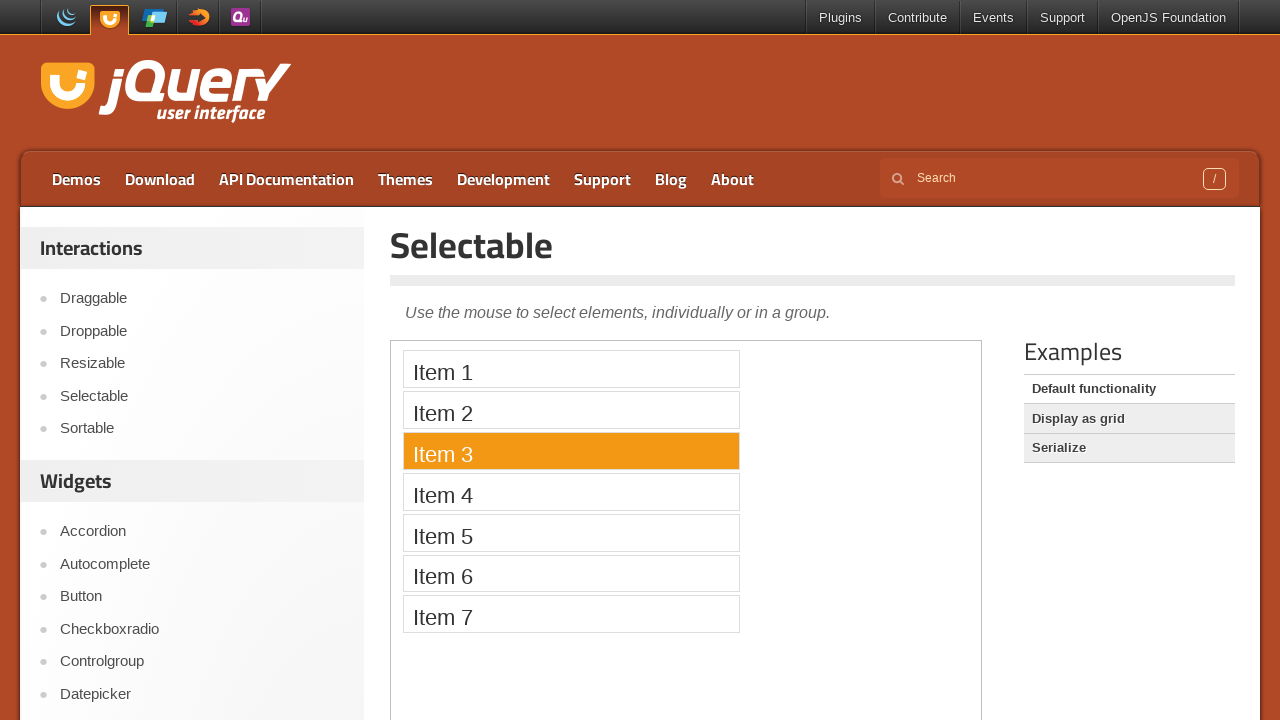

Released Shift key after multi-selection
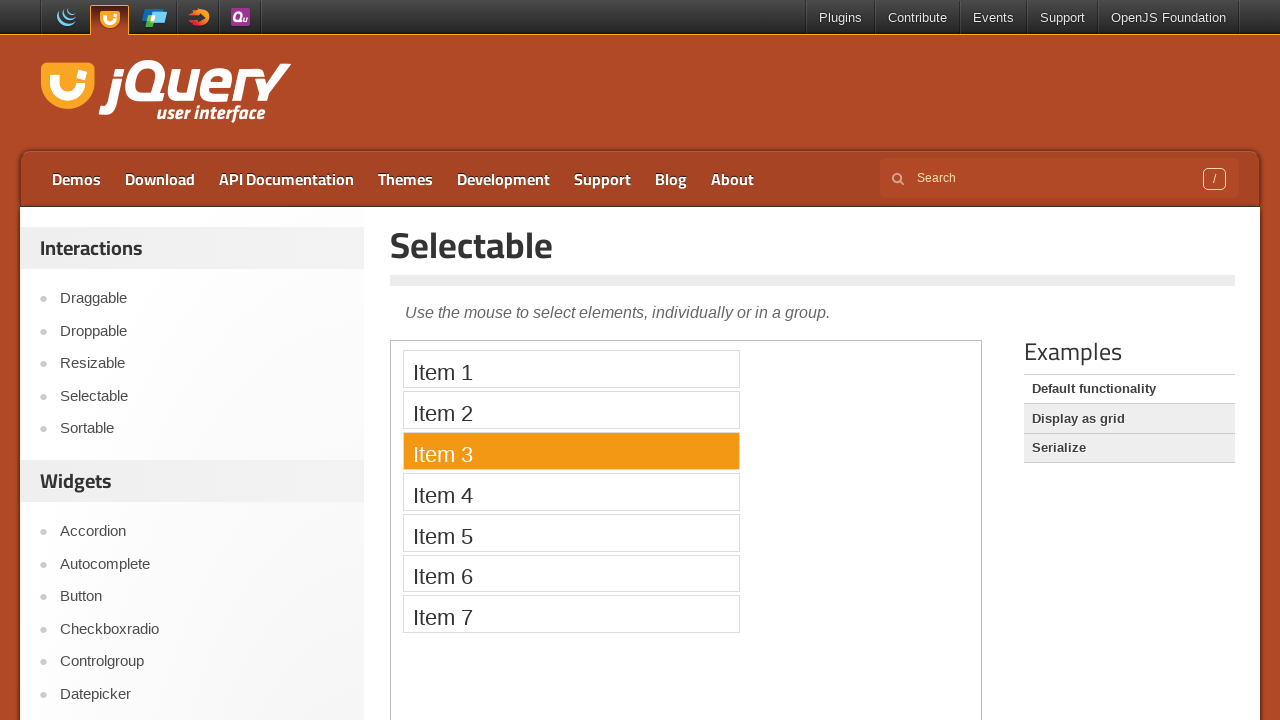

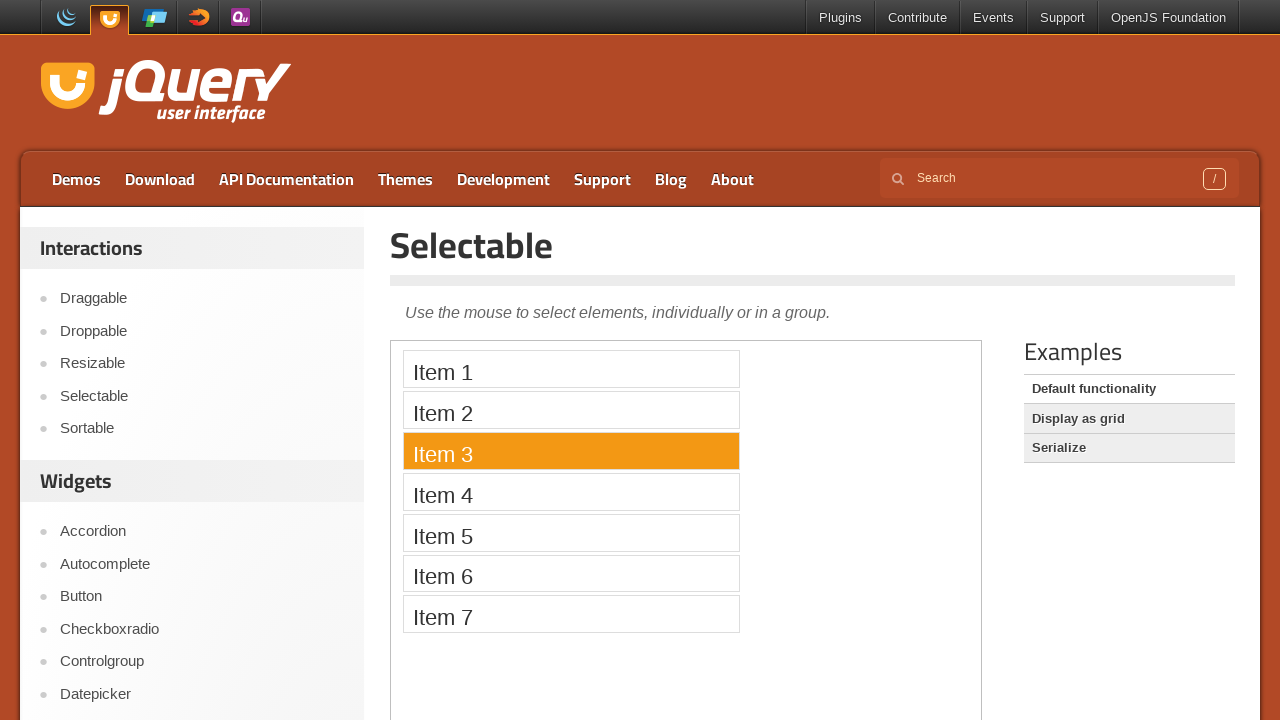